Verifies that the login button is displayed on the form authentication page

Starting URL: https://the-internet.herokuapp.com/

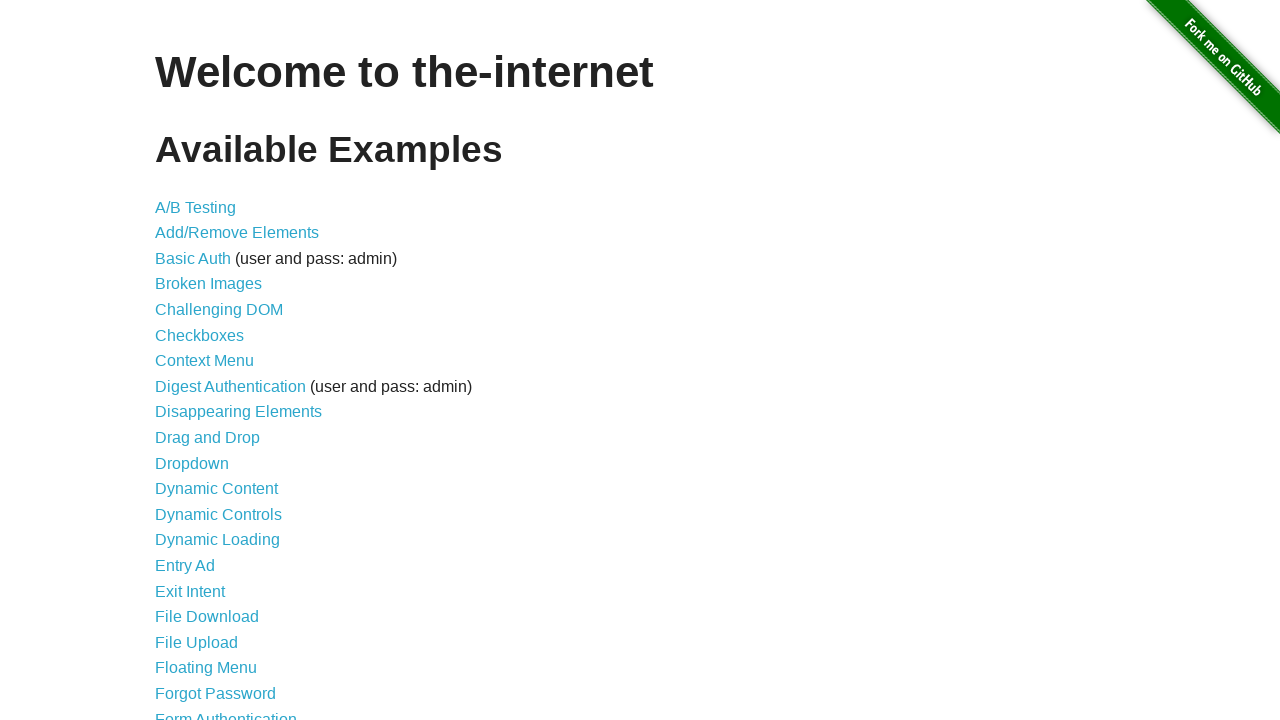

Clicked on Form Authentication link at (226, 712) on text=Form Authentication
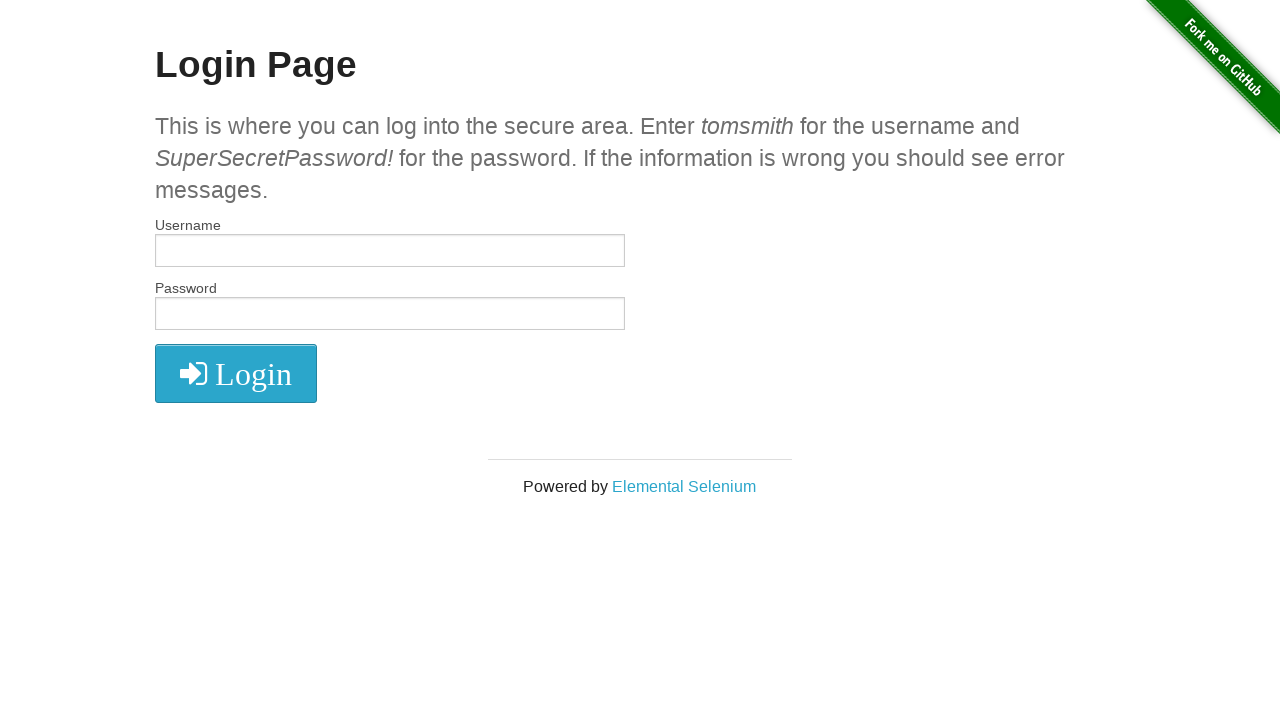

Verified that login button is displayed on the form authentication page
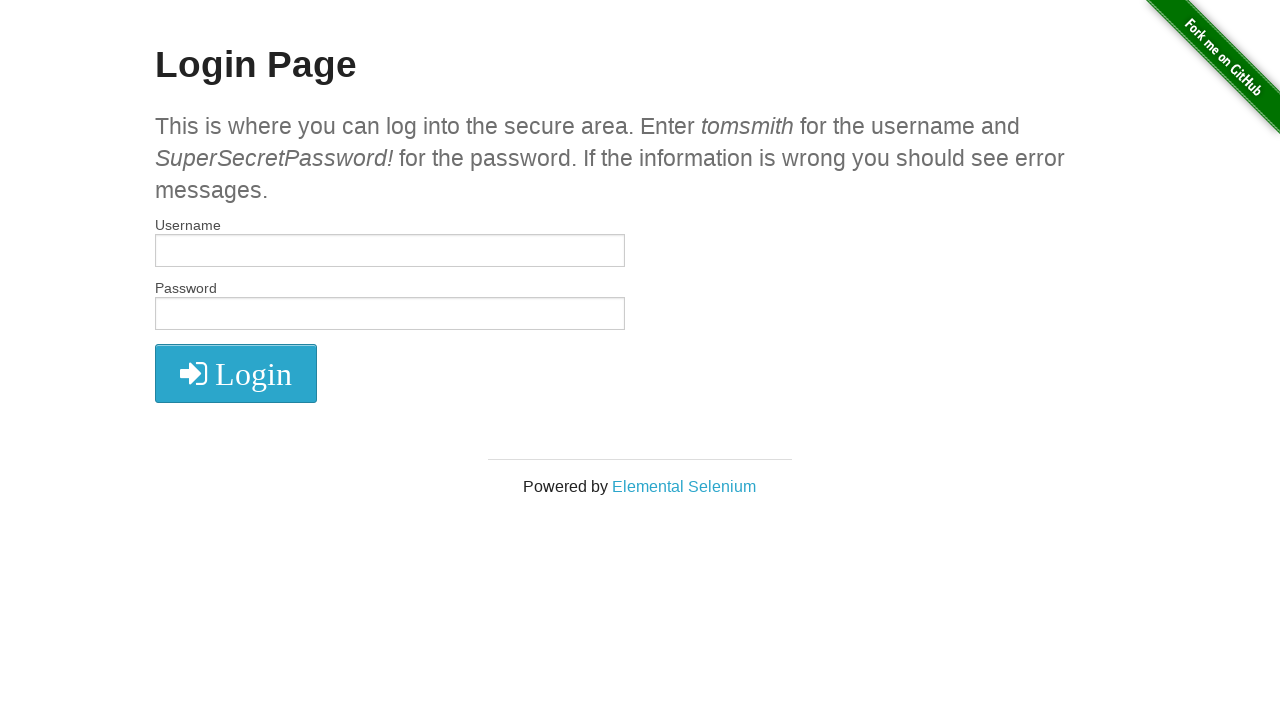

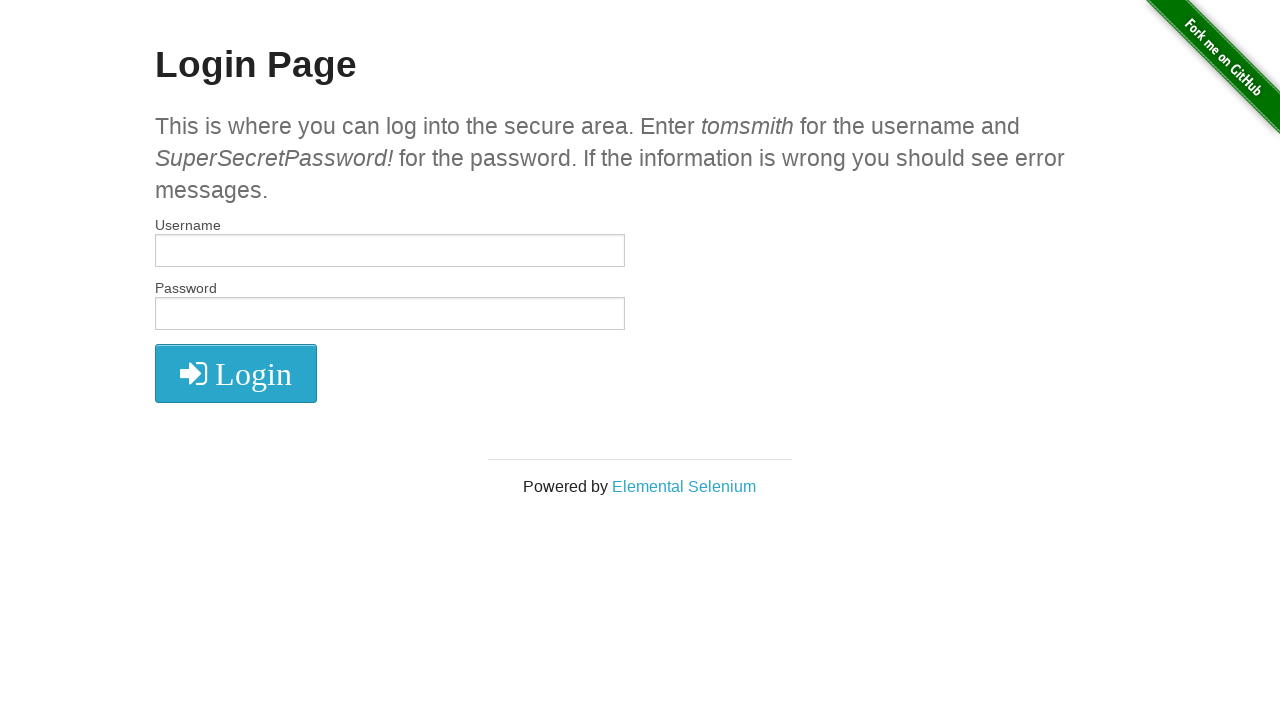